Tests iframe handling by switching to a frame, locating a heading element inside it, and then switching back to the default content

Starting URL: https://demoqa.com/frames

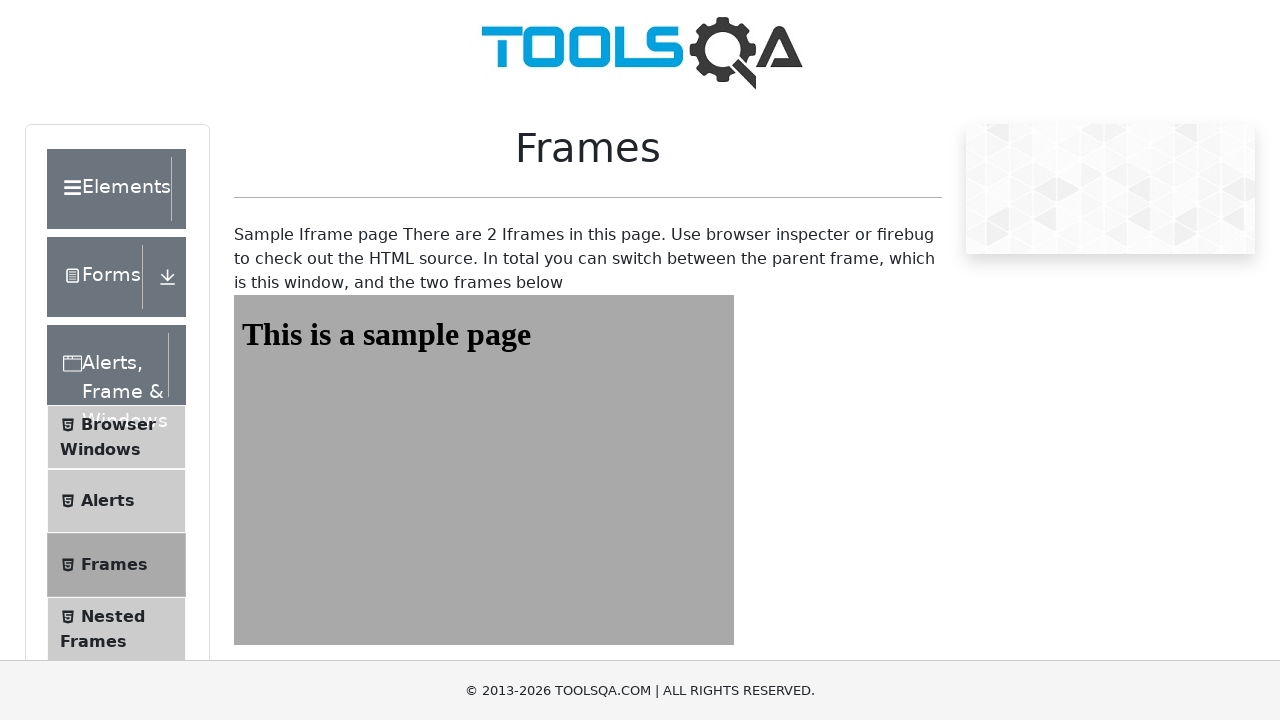

Navigated to frames demo page
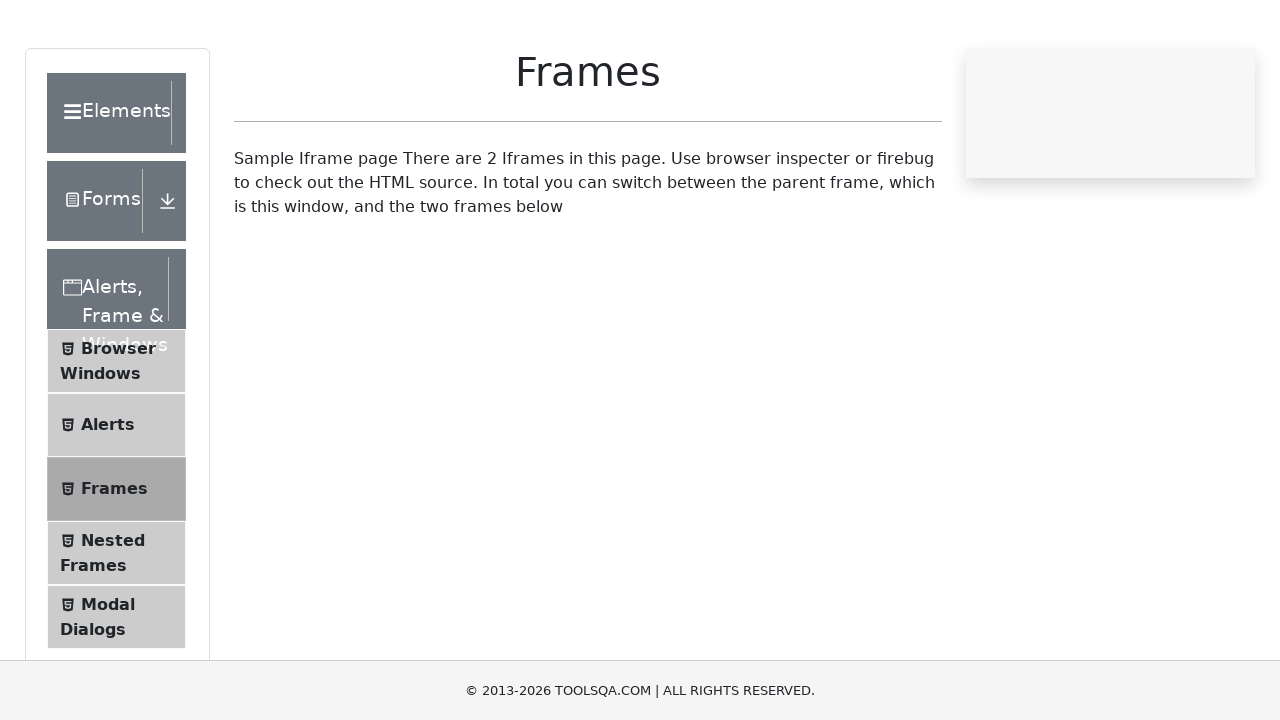

Switched to frame1
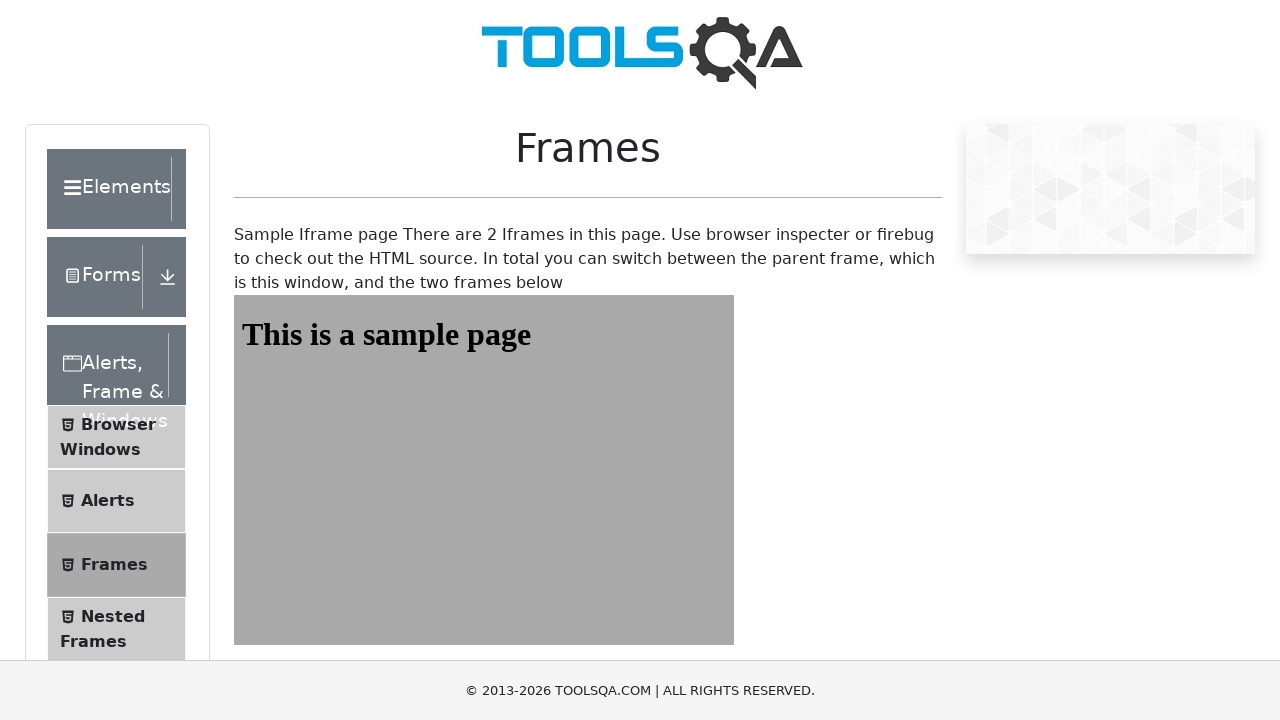

Located heading element inside frame with id 'sampleHeading'
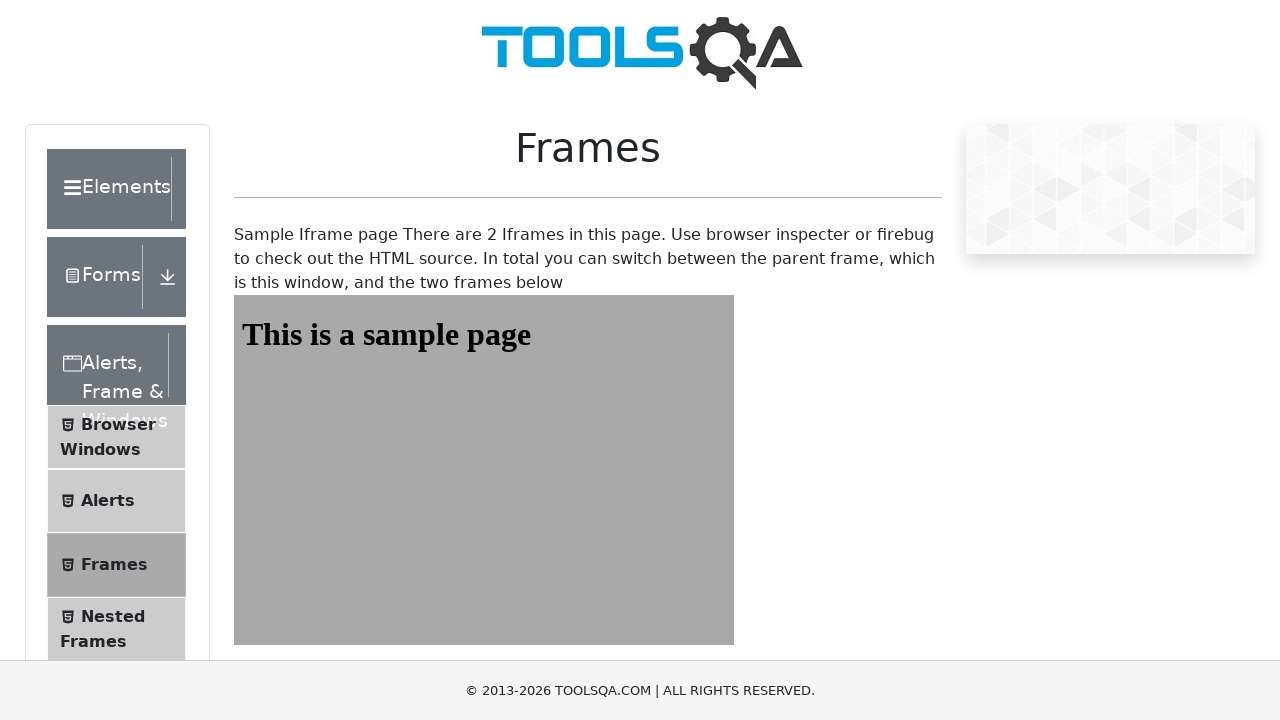

Waited for heading to be visible
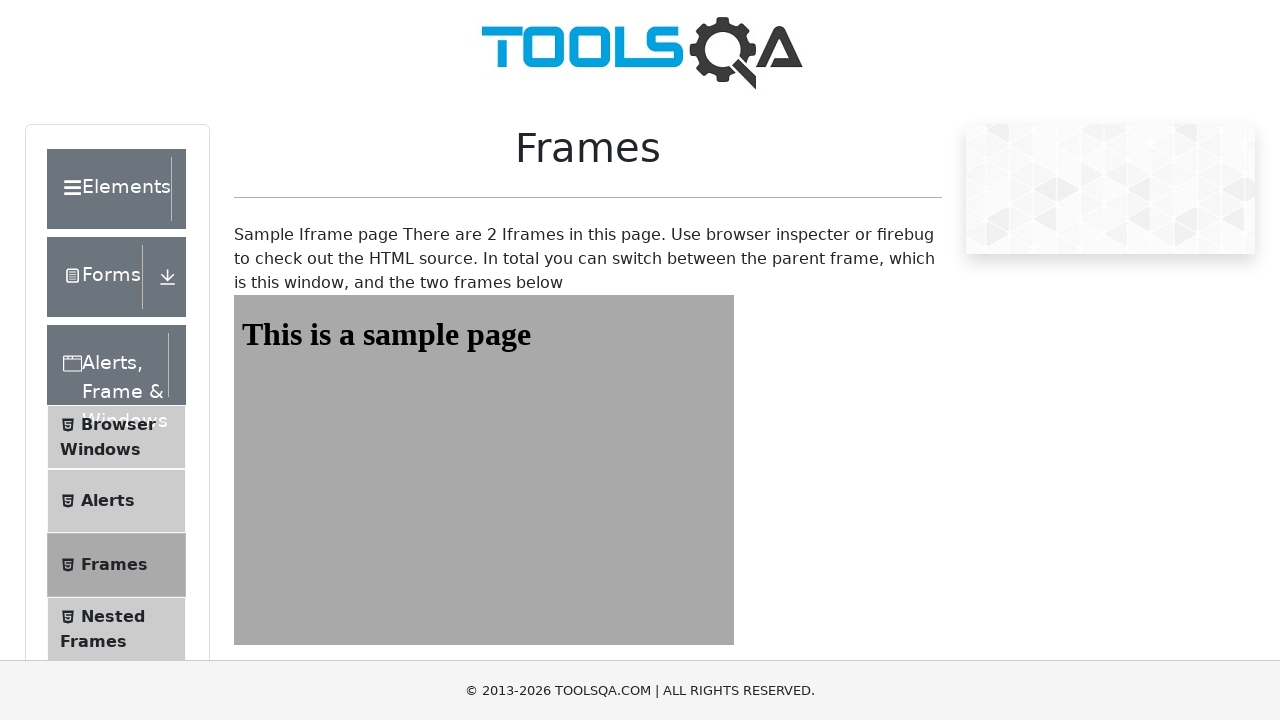

Switched back to default content by navigating to main page
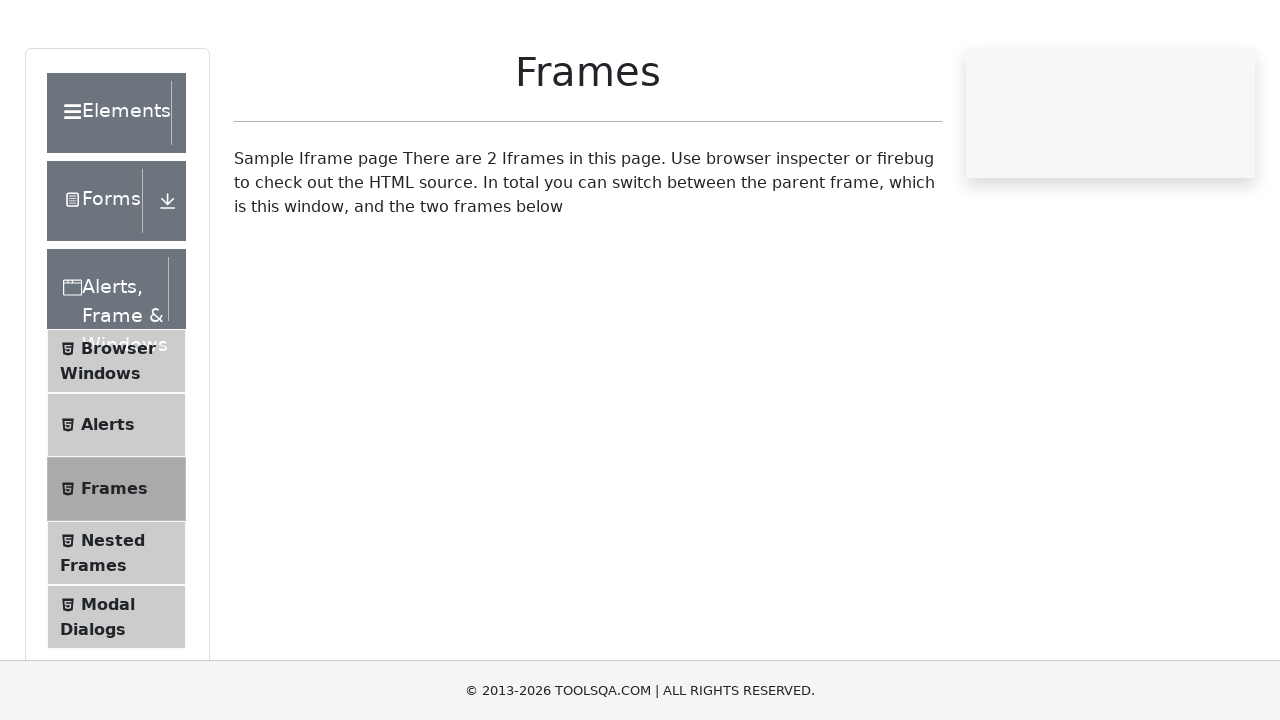

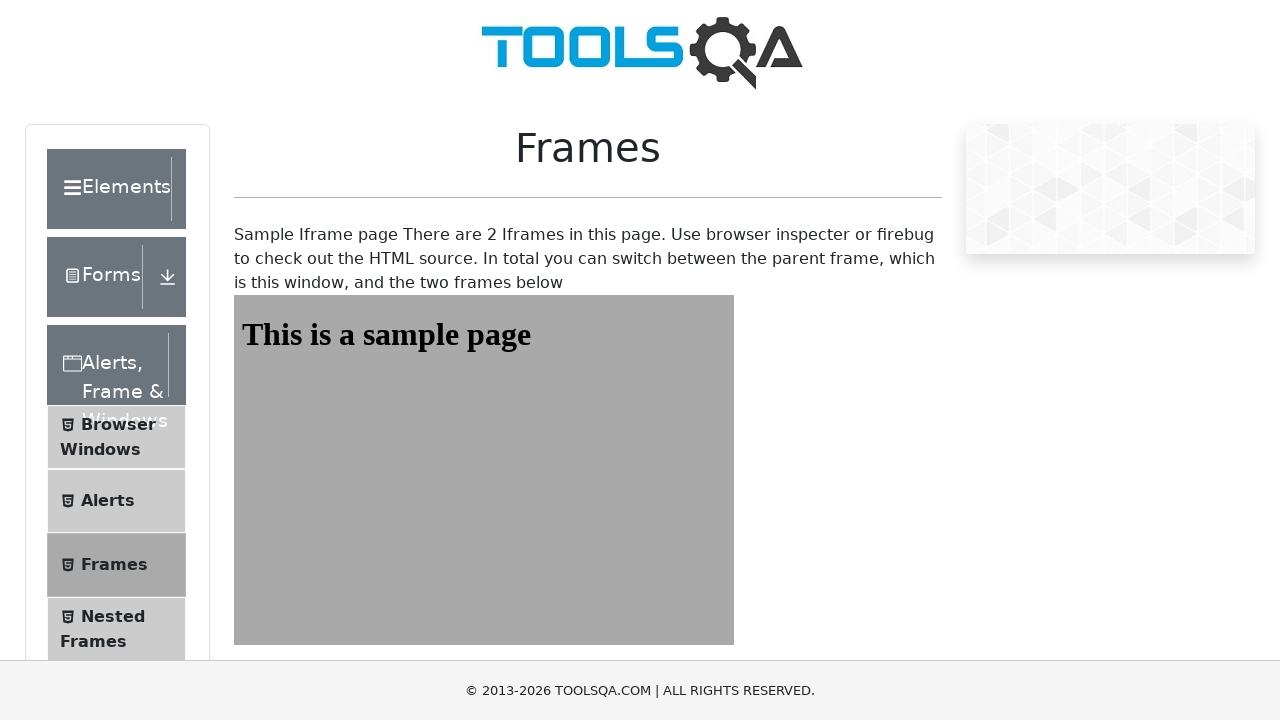